Accepts an alert, solves a math problem, and submits the answer

Starting URL: http://suninjuly.github.io/alert_accept.html

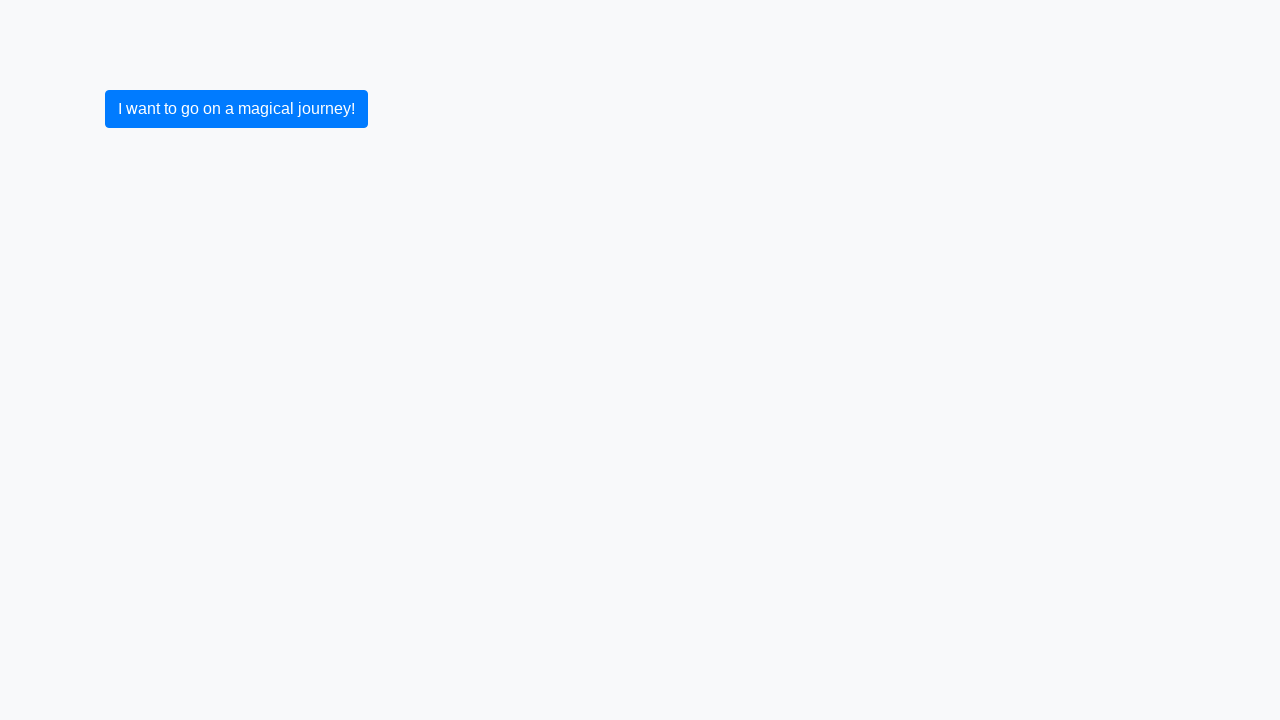

Set up dialog handler to accept alerts
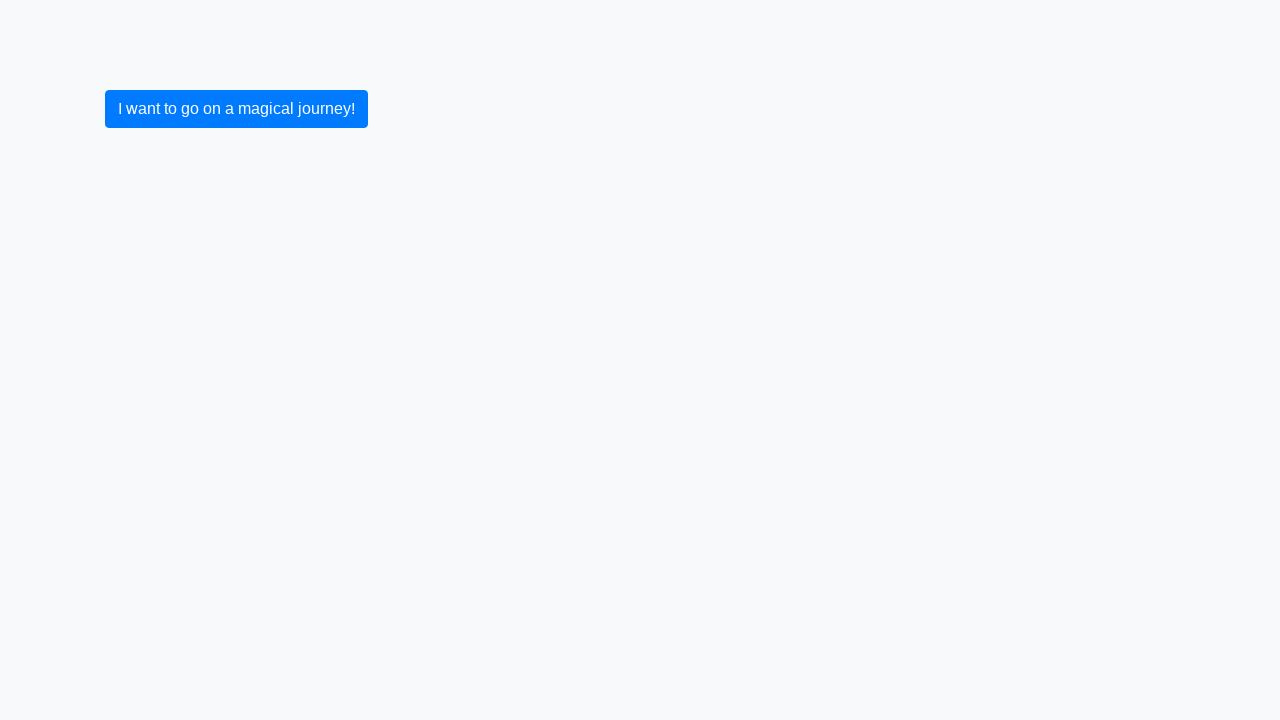

Clicked primary button to trigger alert at (236, 109) on .btn.btn-primary
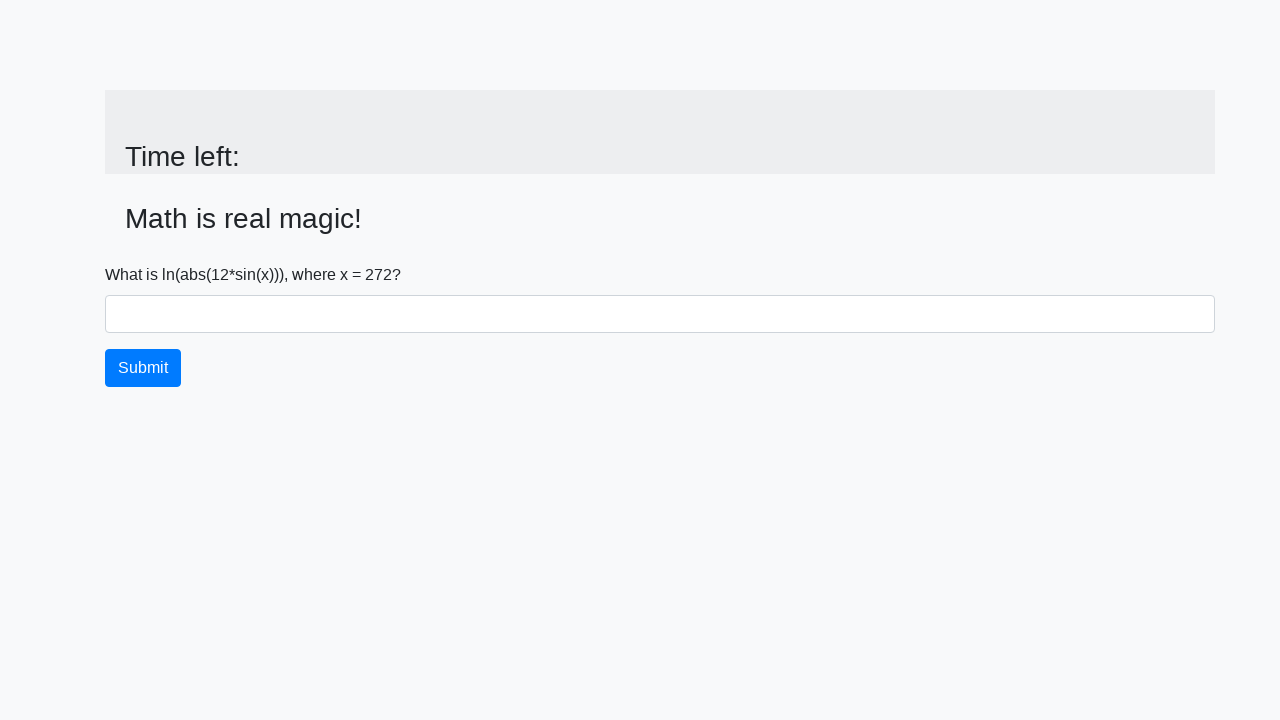

Alert accepted and page updated with input value
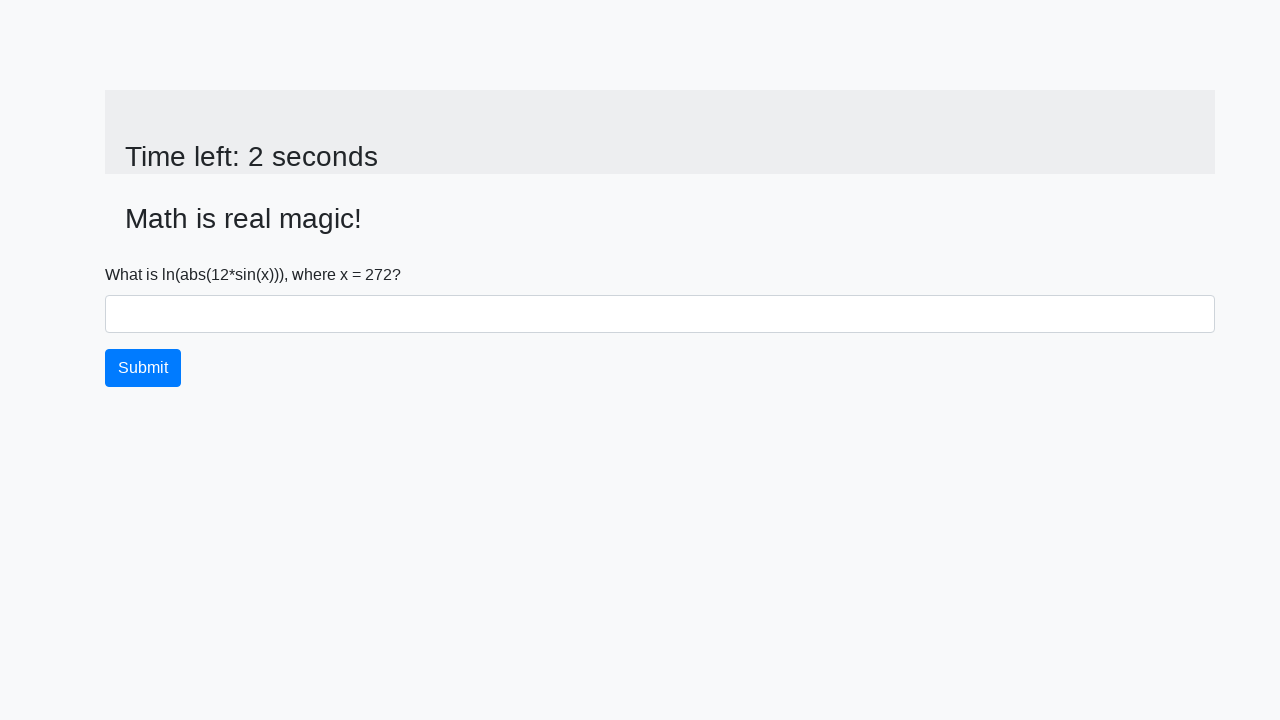

Retrieved x value: 272
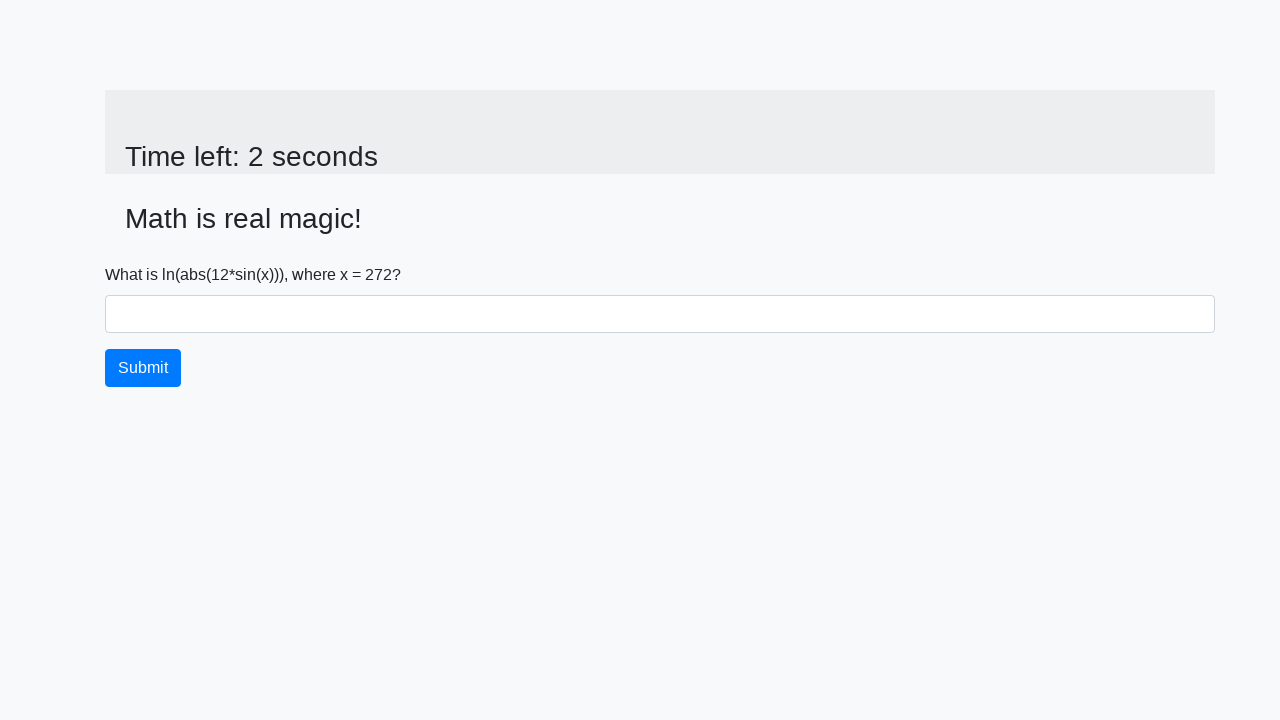

Calculated answer: 2.452752128167673
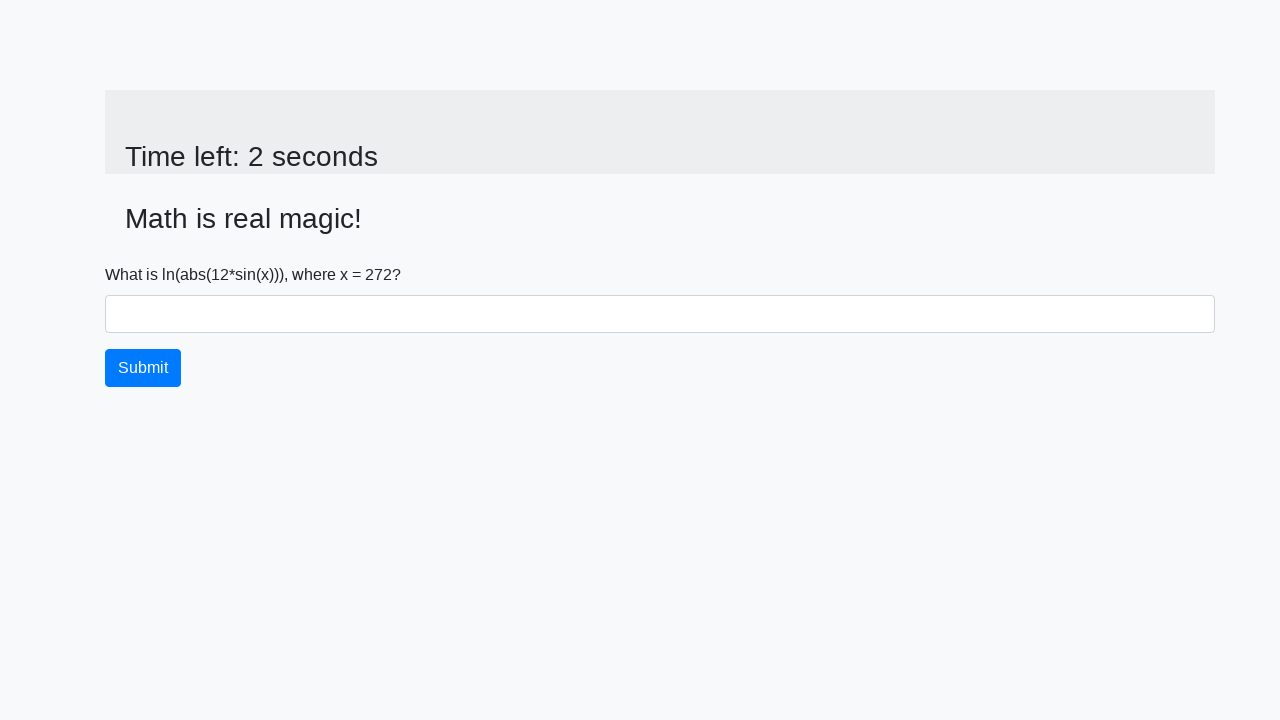

Filled answer field with calculated result on #answer
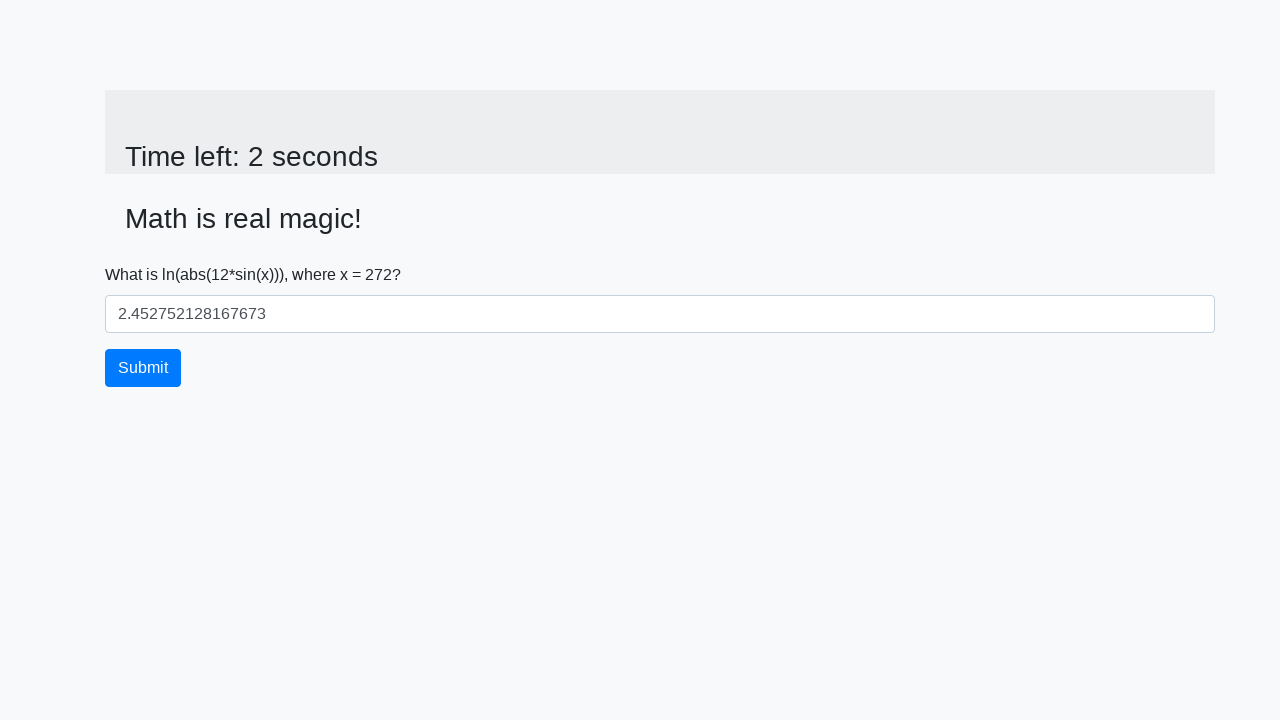

Clicked submit button to submit the form at (143, 368) on .btn.btn-primary
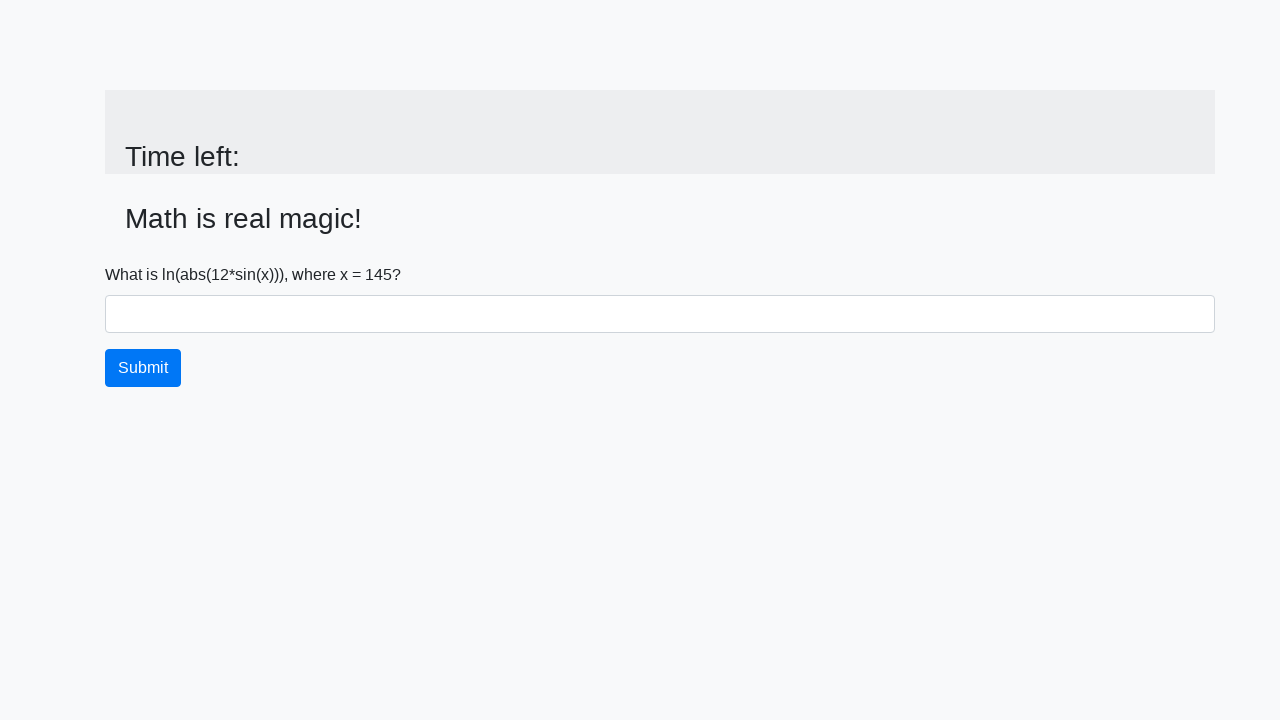

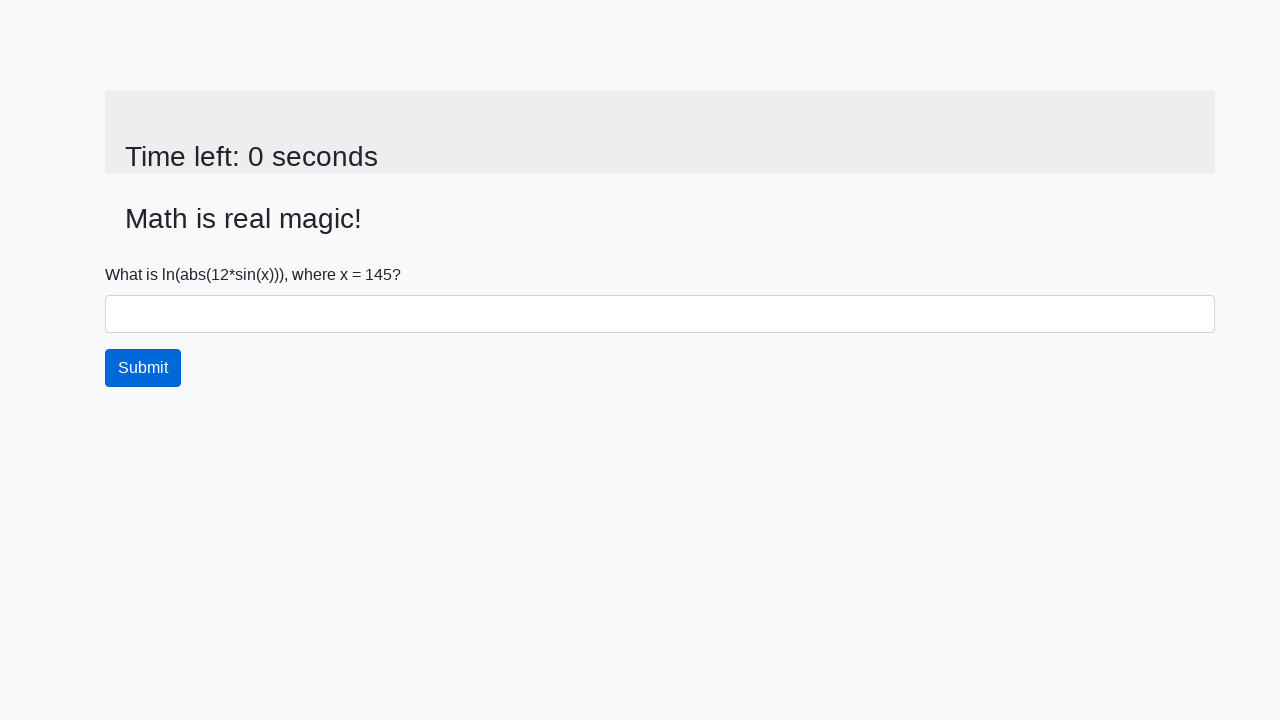